Tests that leaving the email field empty shows a validation error when attempting to register

Starting URL: https://www.sharelane.com/cgi-bin/register.py

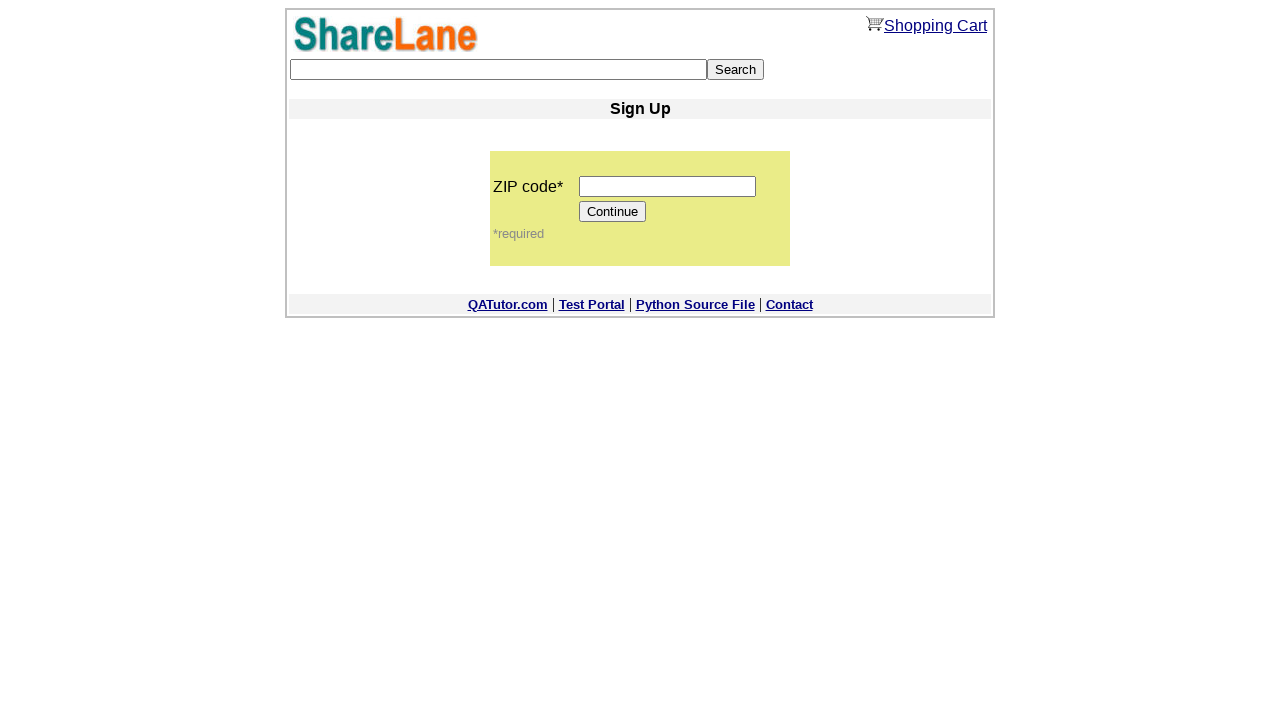

Filled zip code field with '11111' on input[name='zip_code']
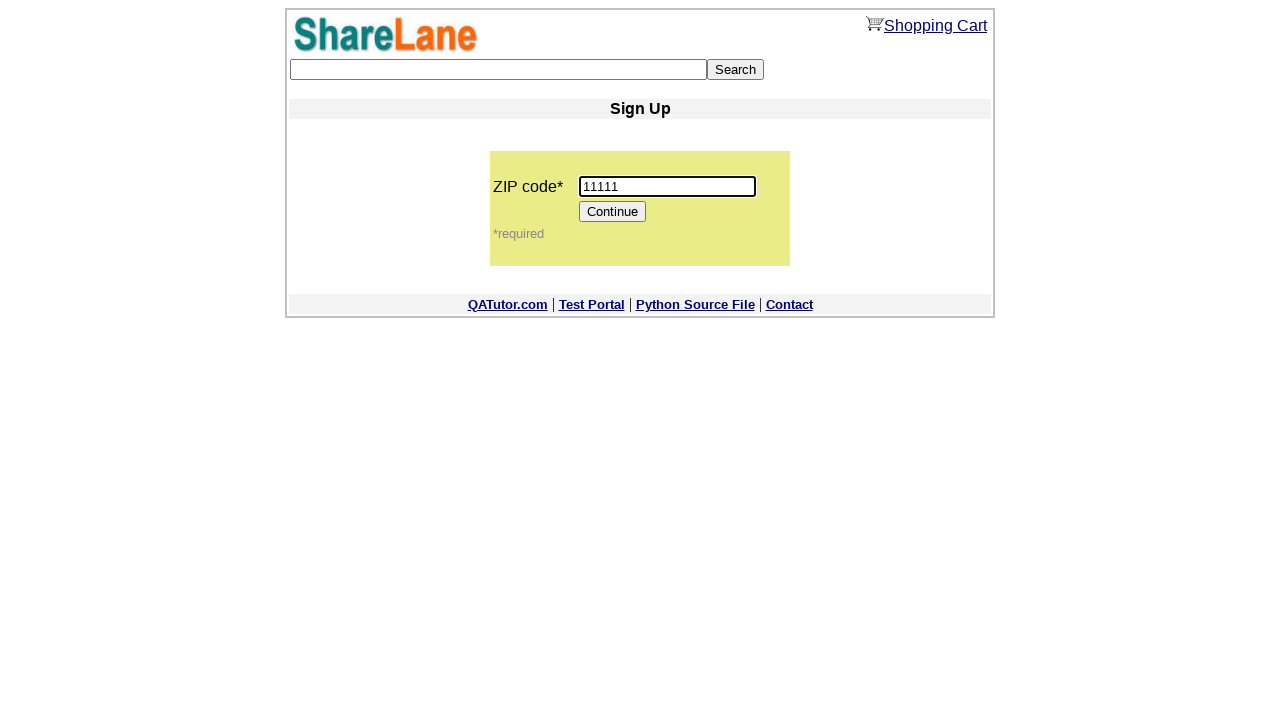

Pressed Enter to submit zip code form on input[name='zip_code']
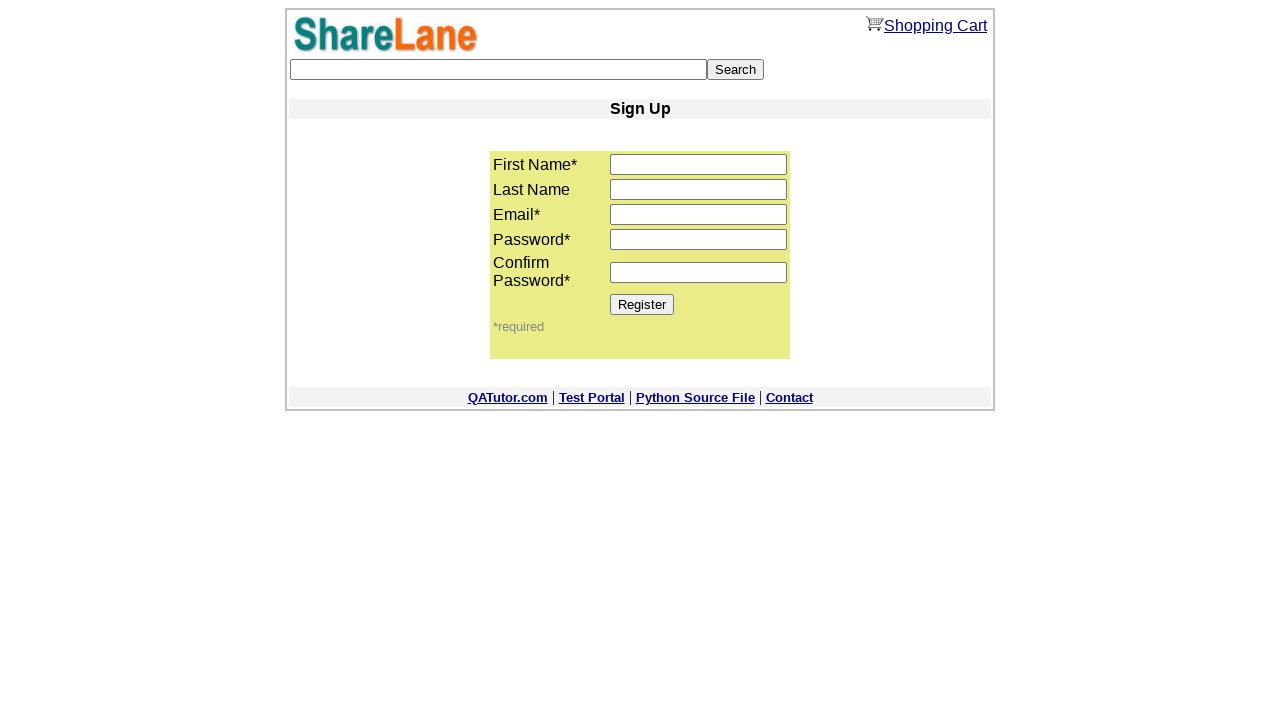

Filled first name field with 'Vadim' on input[name='first_name']
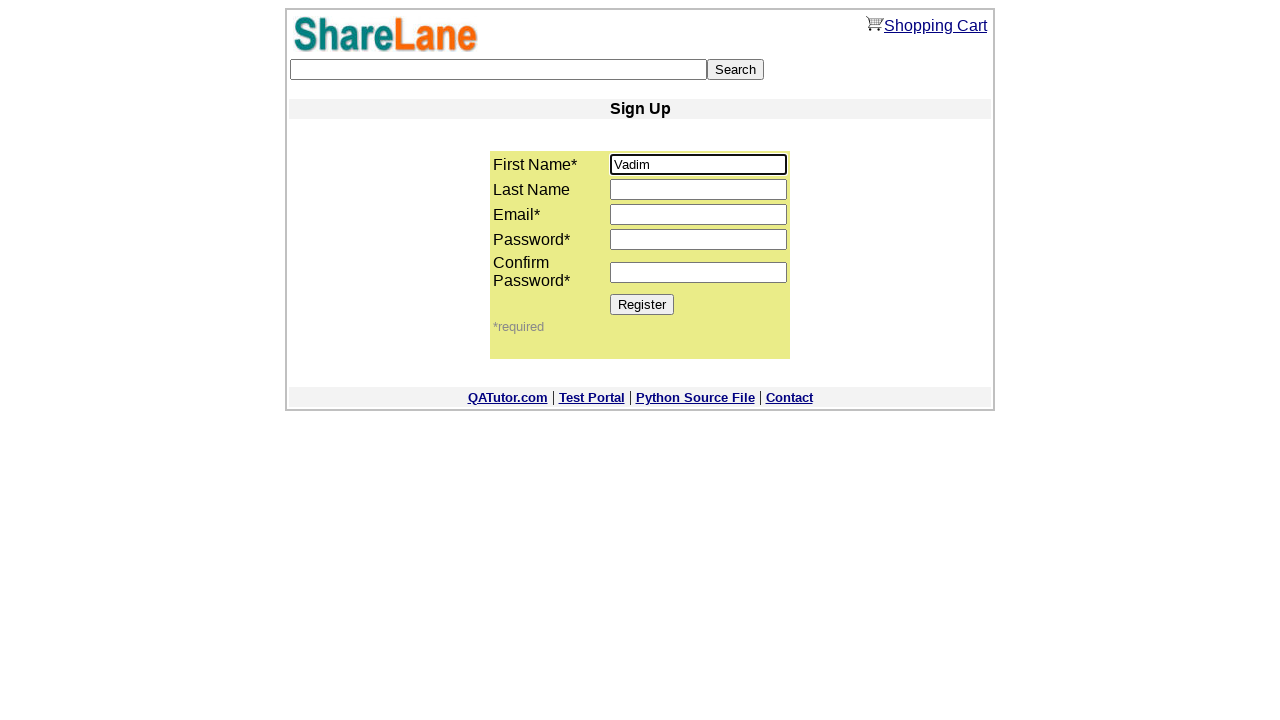

Filled last name field with 'Buko' on input[name='last_name']
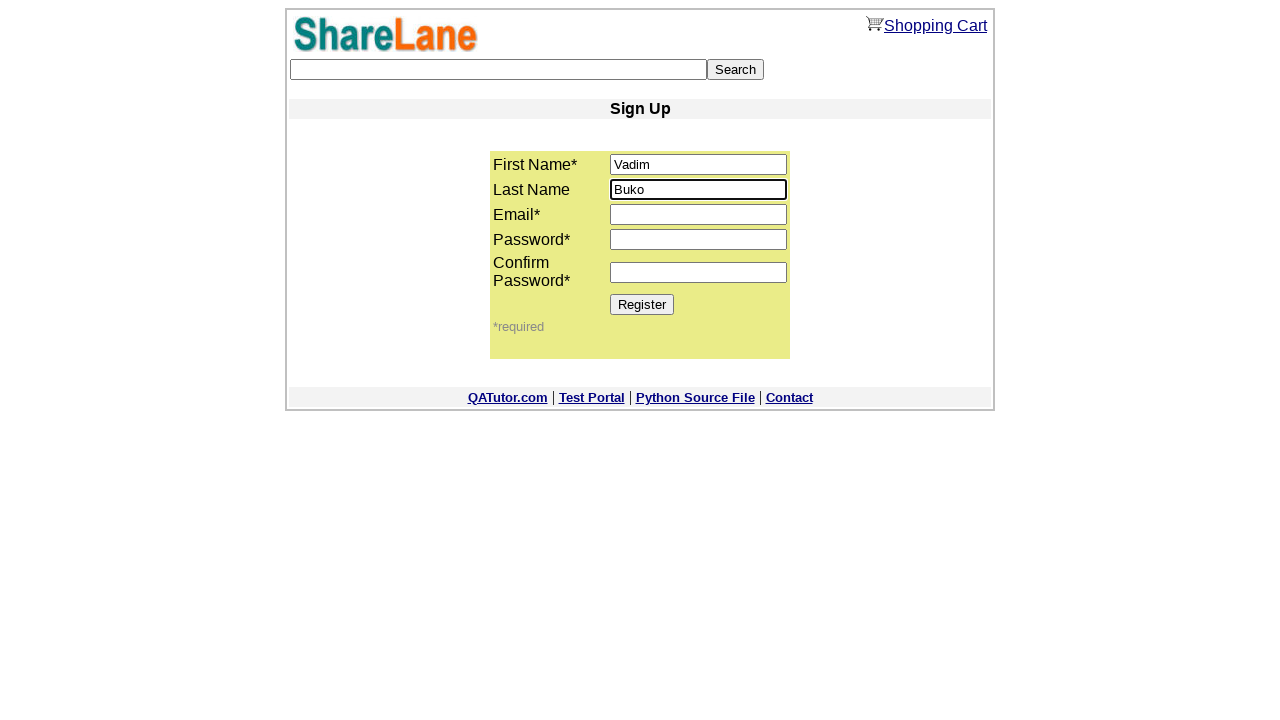

Filled password field with '11111' on input[name='password1']
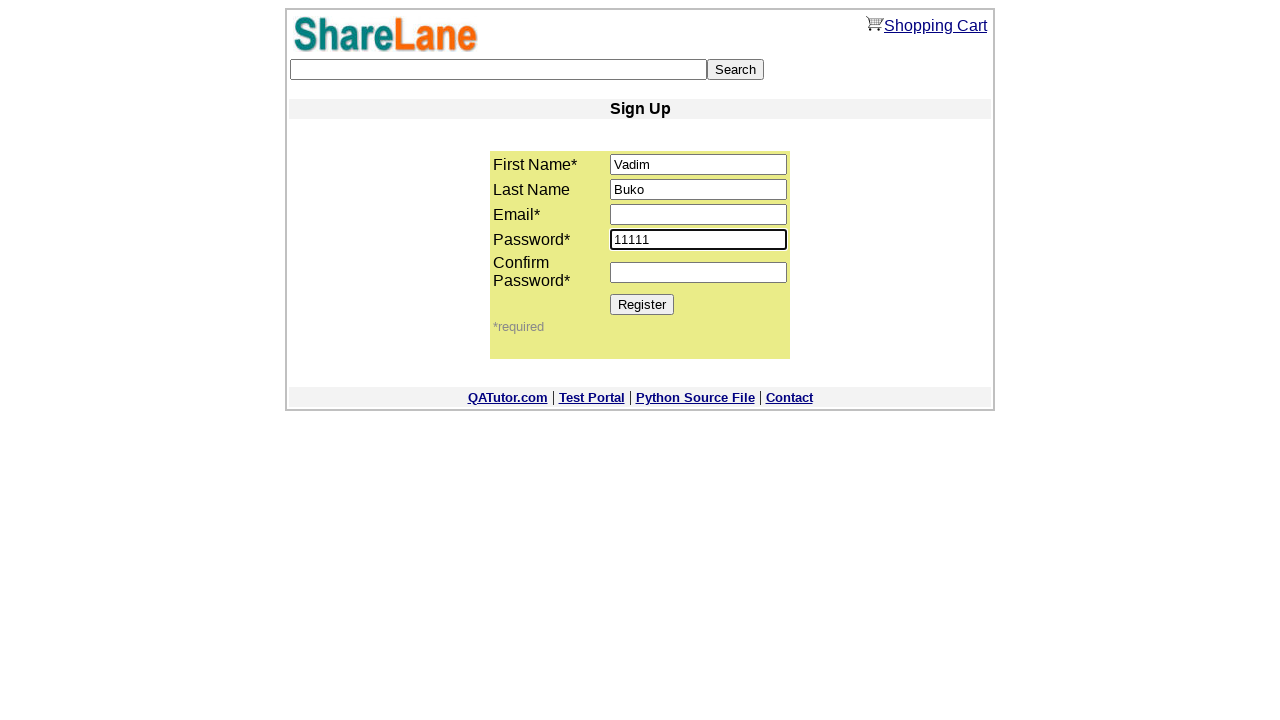

Filled password confirmation field with '11111' on input[name='password2']
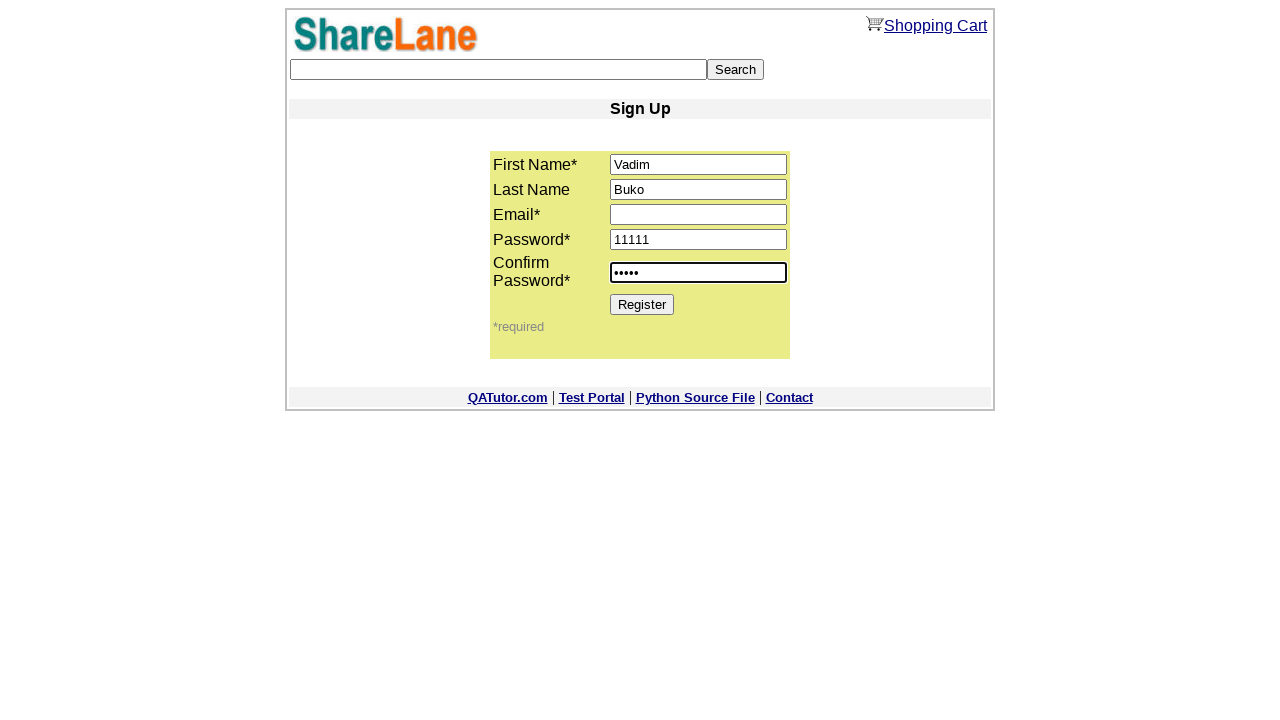

Clicked Register button without filling email field at (642, 304) on input[value='Register']
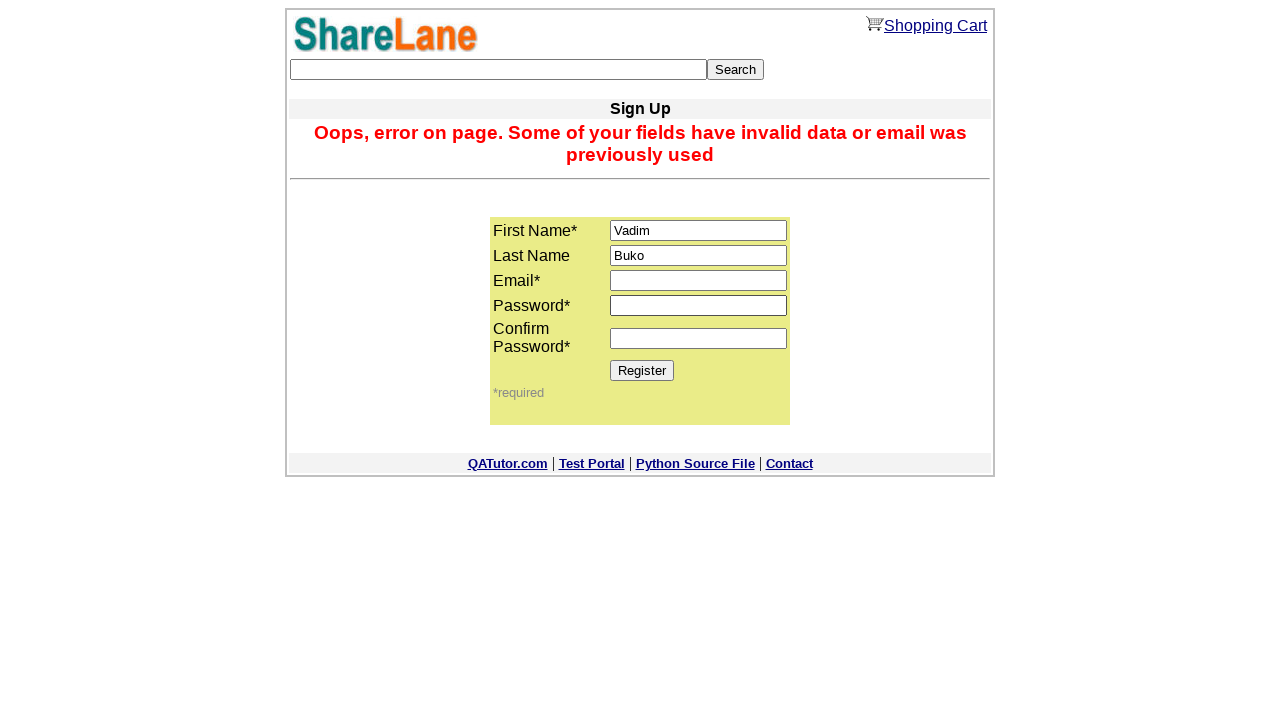

Validation error message appeared for empty email field
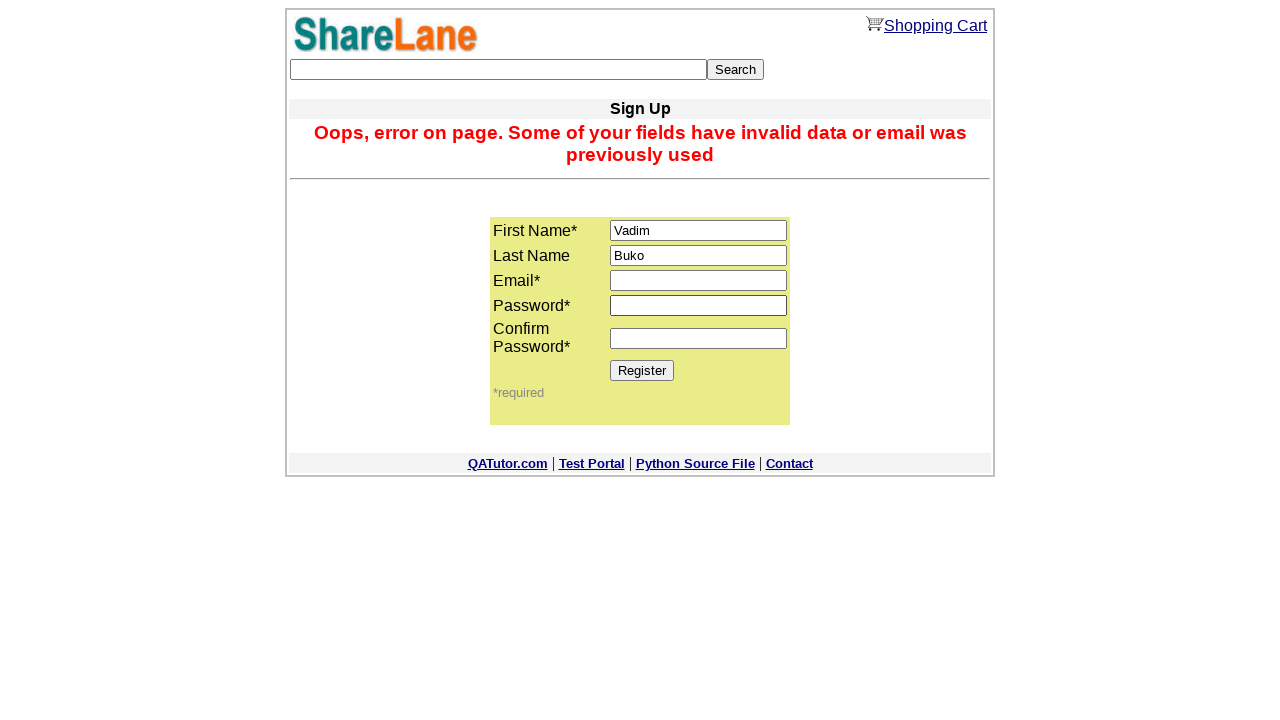

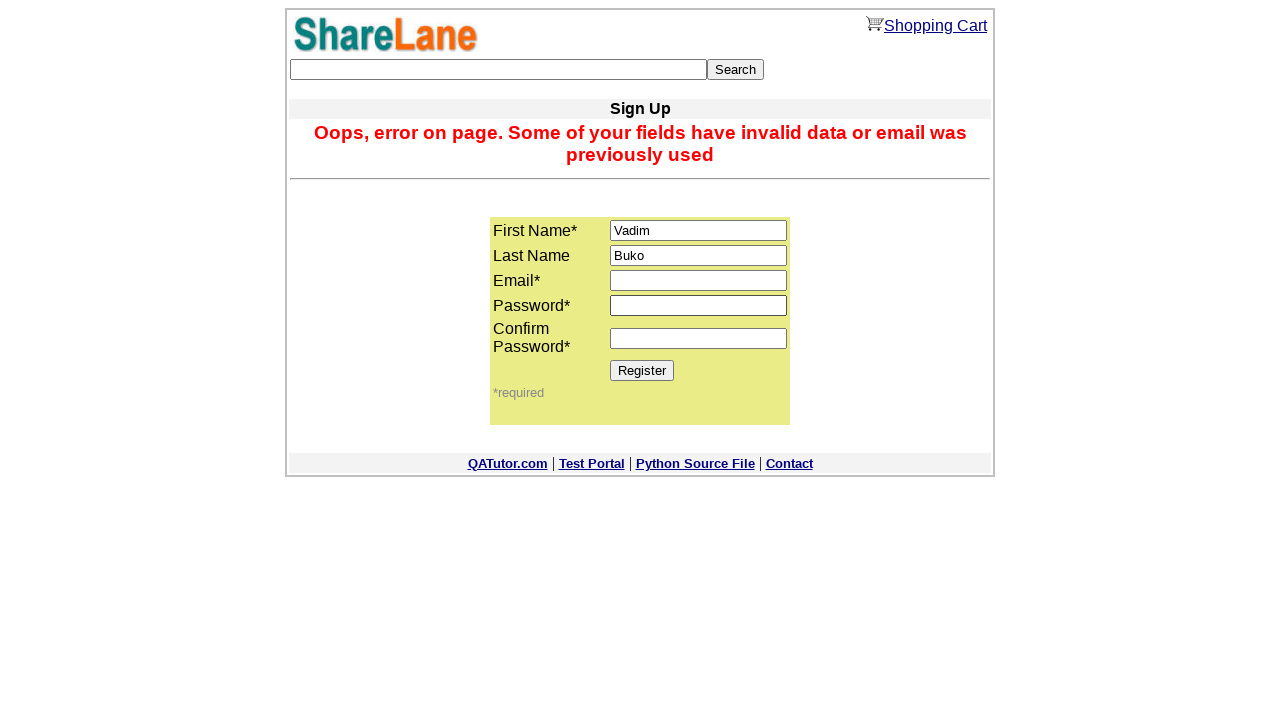